Tests element selection states by clicking on a radio button and checkbox, verifying their selected state, then unselecting the checkbox and verifying the state change.

Starting URL: https://automationfc.github.io/basic-form/index.html

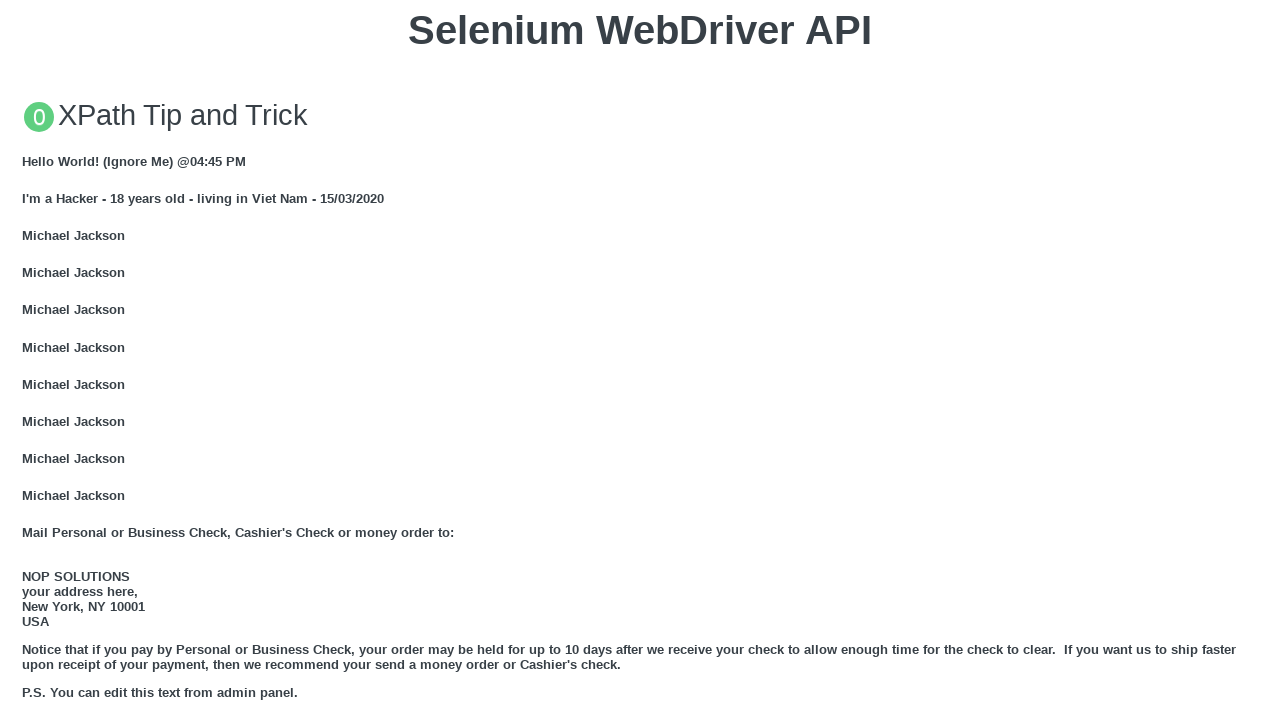

Clicked 'Age under 18' radio button at (28, 360) on #under_18
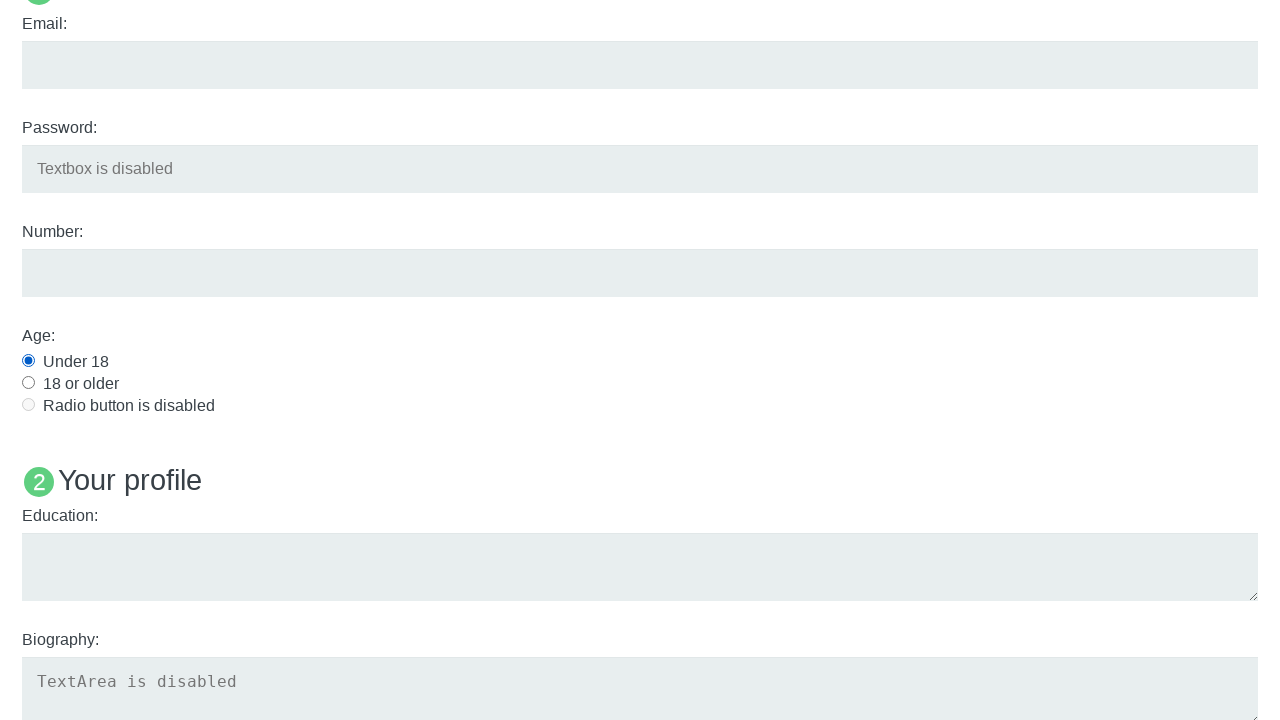

Clicked 'Java' language checkbox at (28, 361) on #java
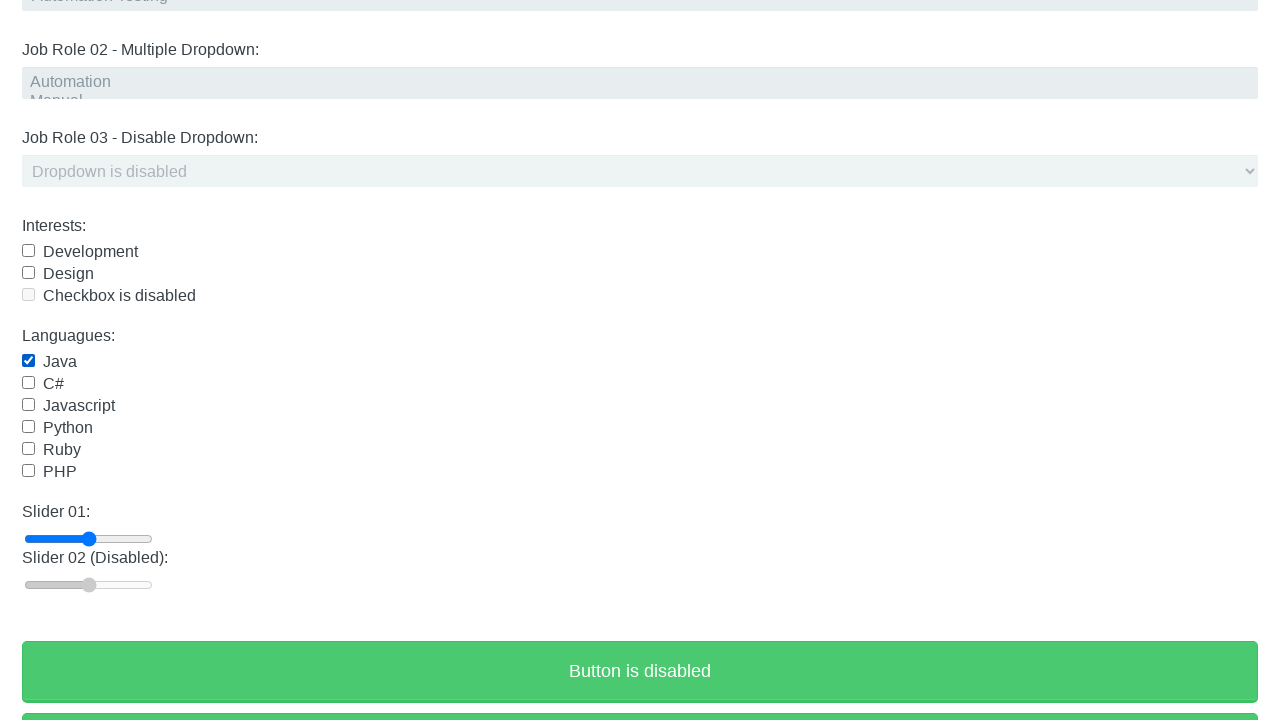

Verified 'Age under 18' radio button is selected
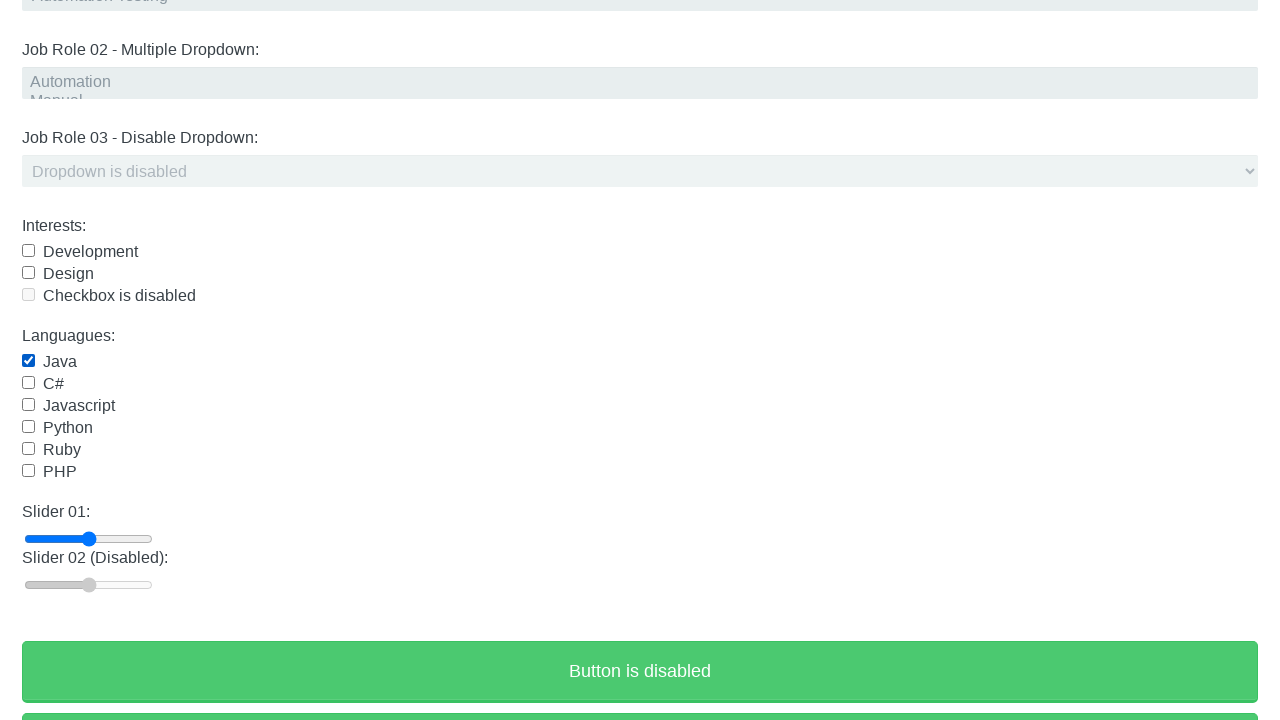

Verified 'Java' checkbox is selected
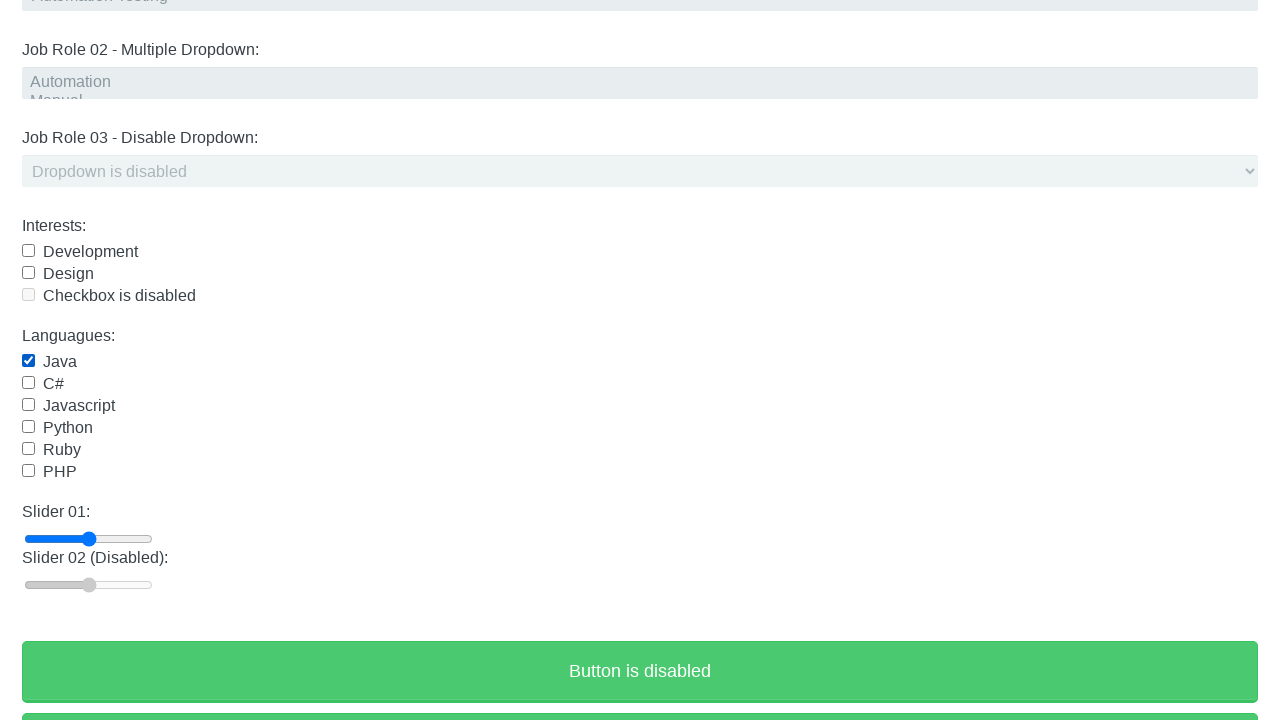

Clicked 'Java' checkbox to unselect it at (28, 361) on #java
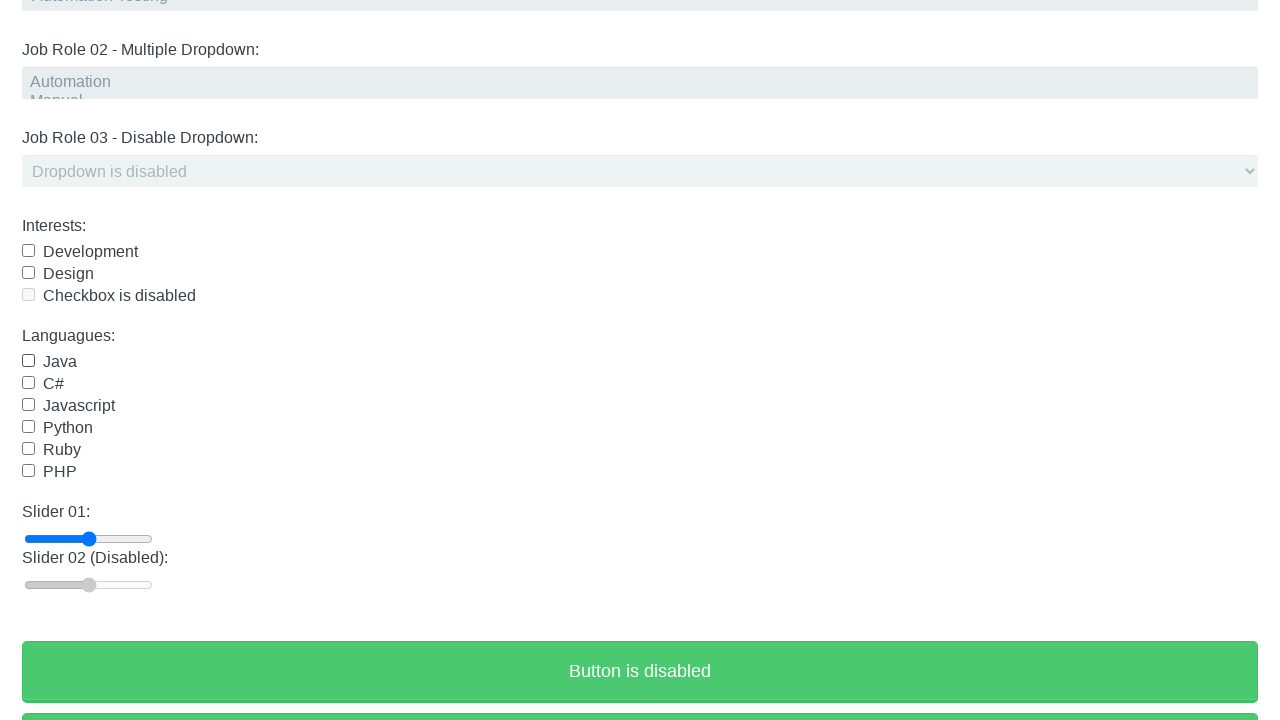

Verified 'Java' checkbox is now unselected
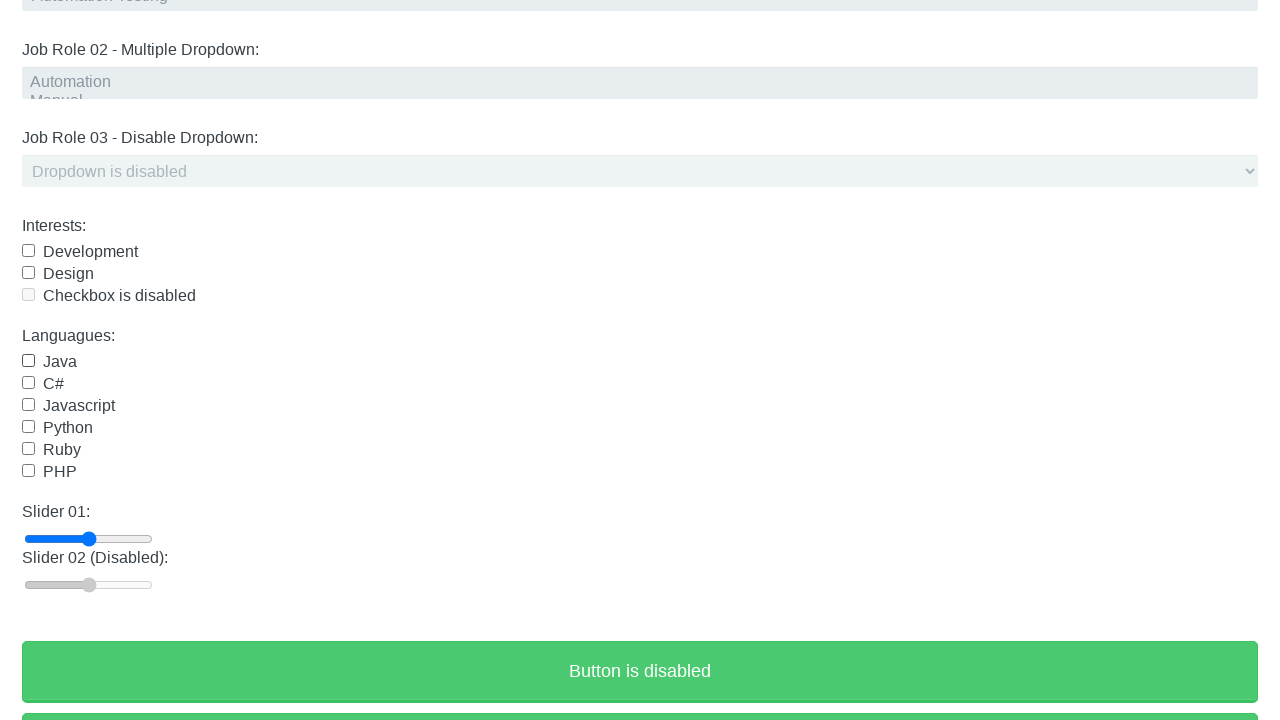

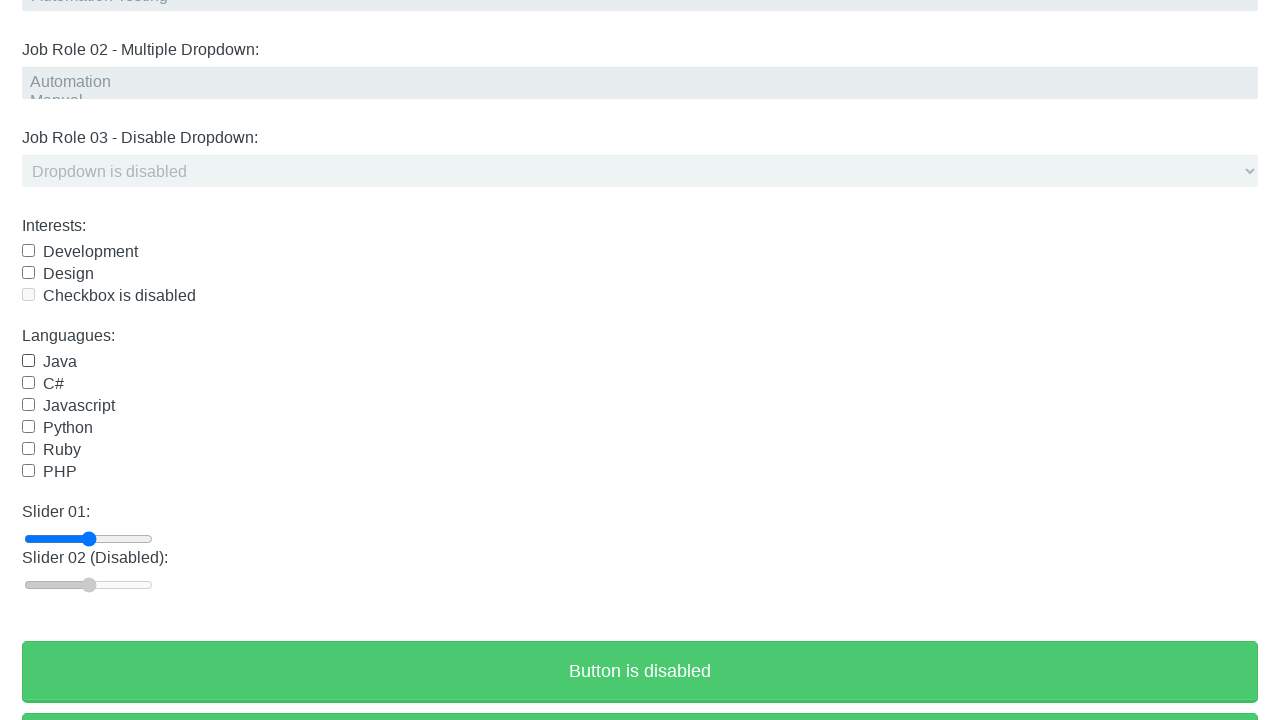